Tests the signup form navigation and field entry on an e-commerce website by clicking the signup/login link and filling in new user registration details

Starting URL: https://www.automationexercise.com/

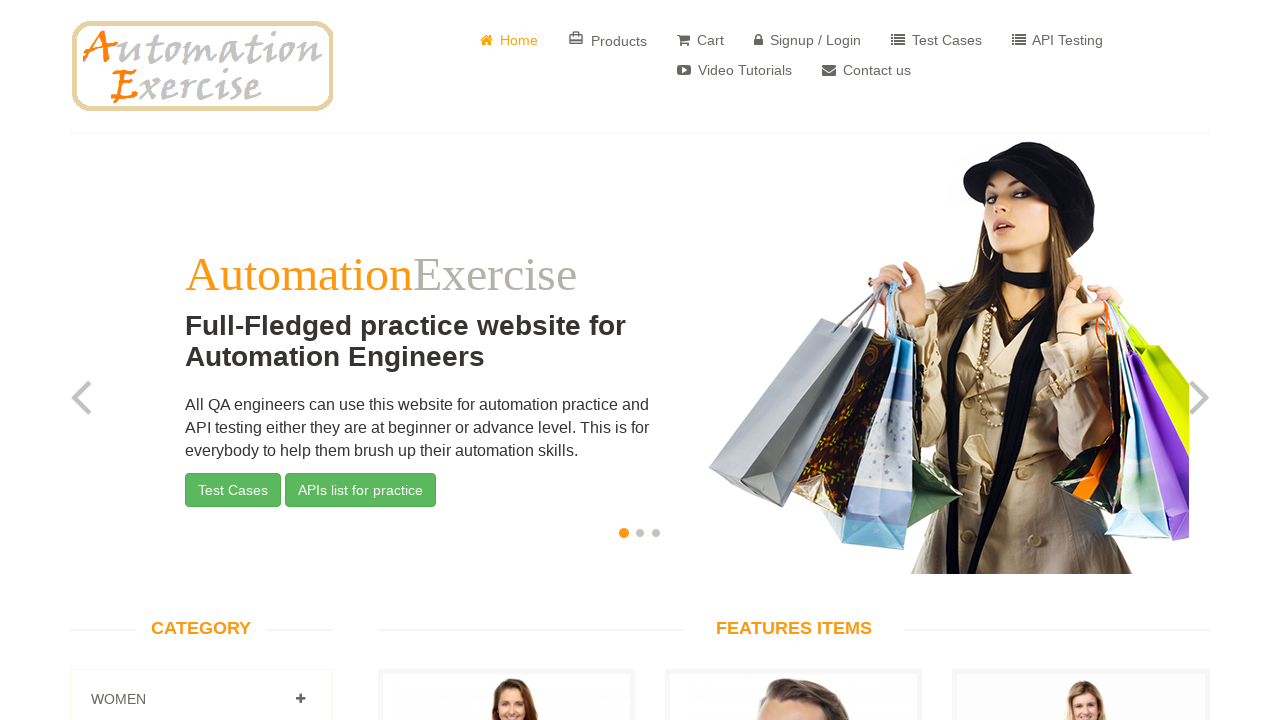

Clicked on Signup / Login link at (808, 40) on xpath=//a[contains(.,'Signup / Login')]
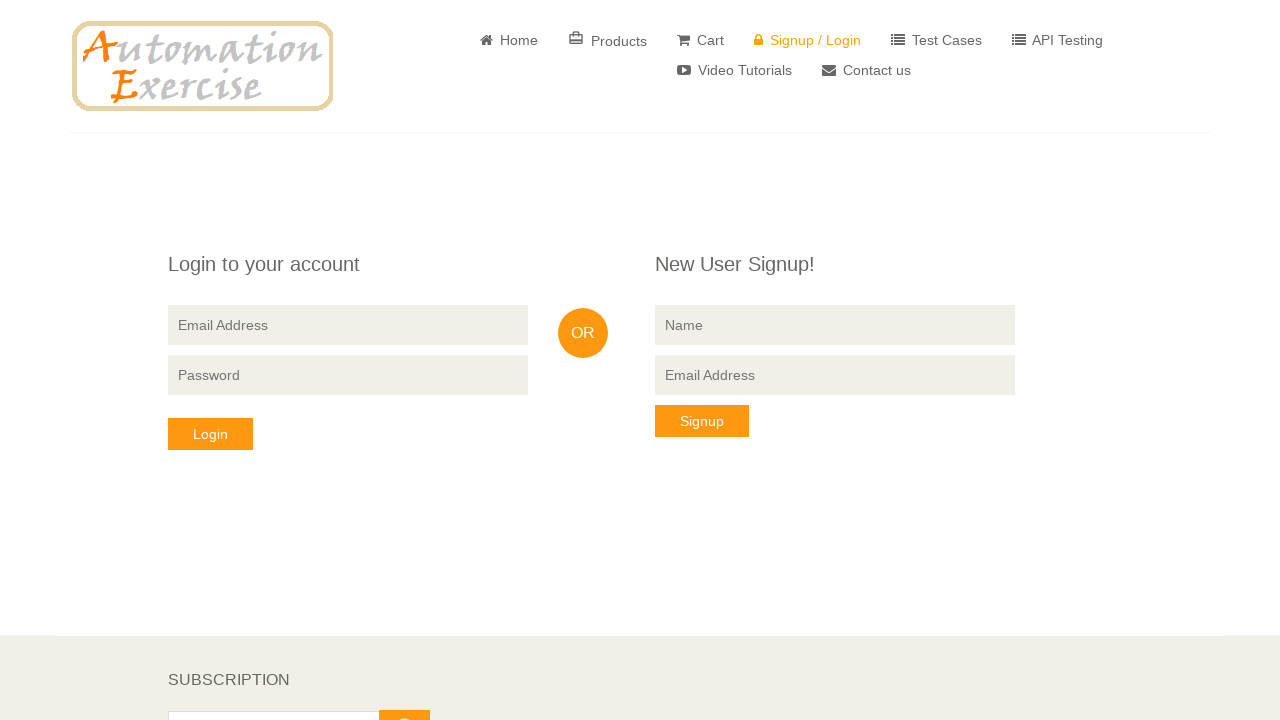

Filled in new user name as 'testuser847' on input[name='name']
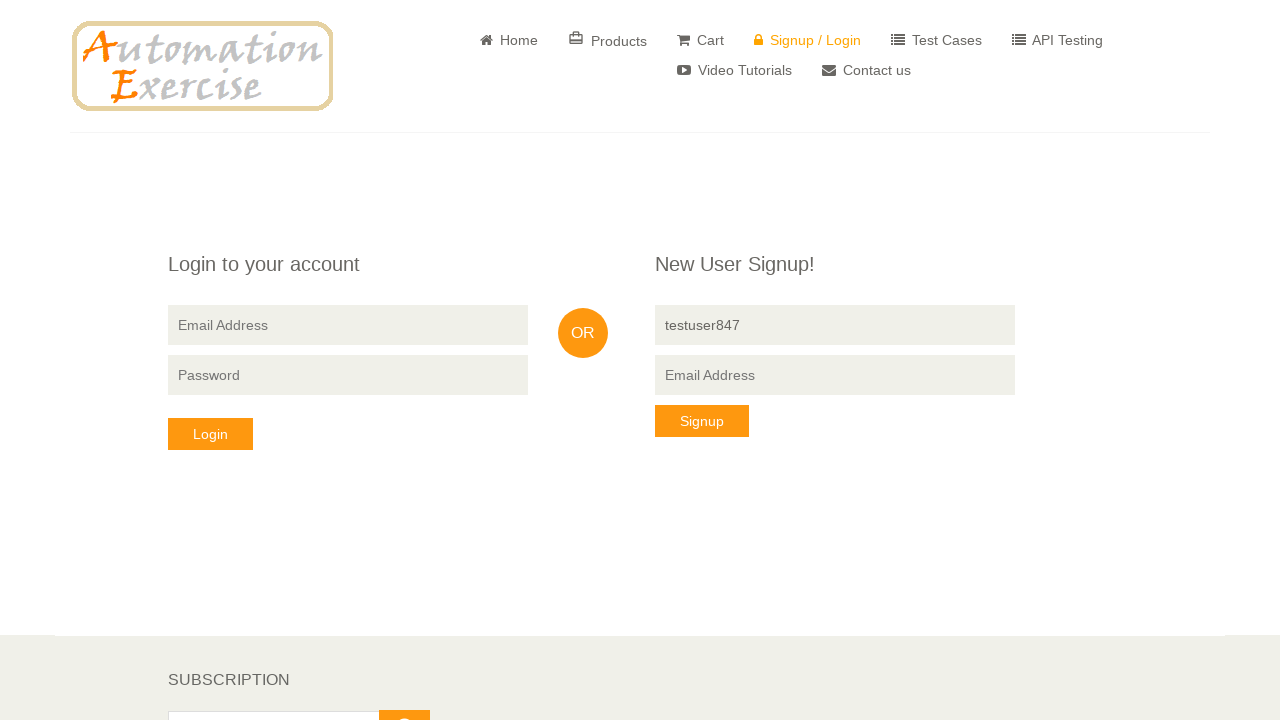

Filled in new user email as 'testuser847@example.com' on //div[@class='signup-form']//input[@name='email']
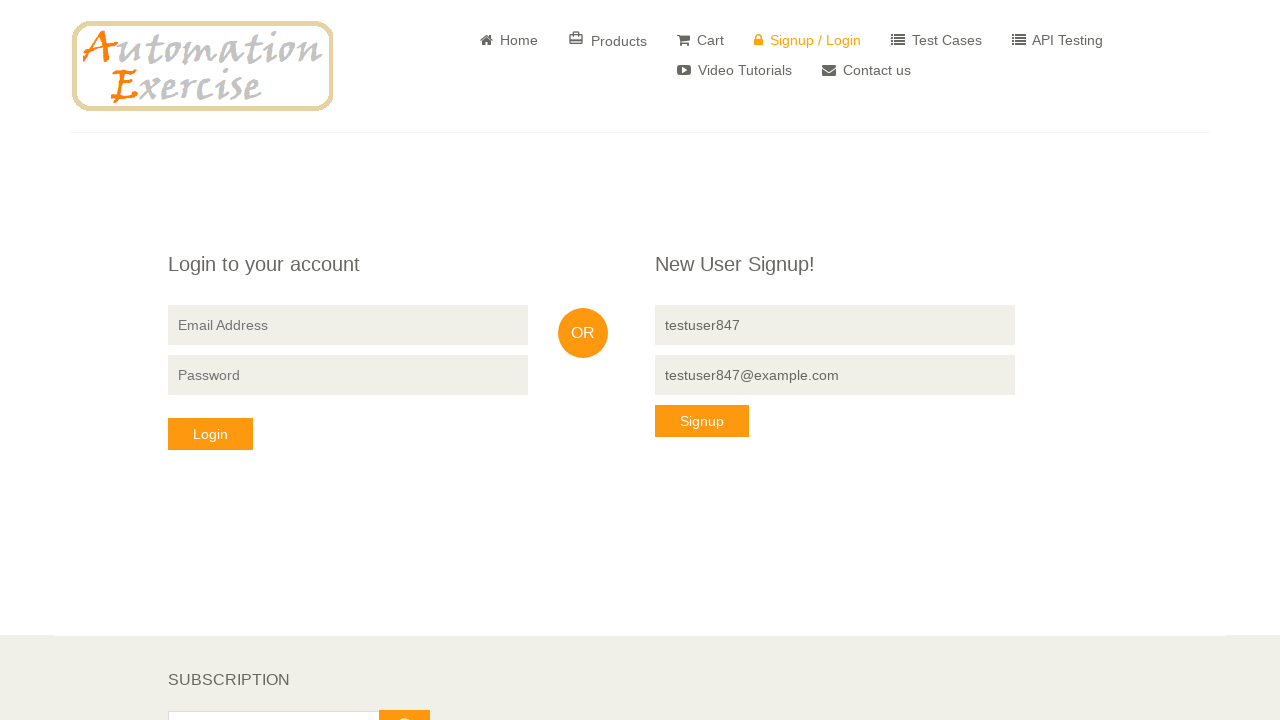

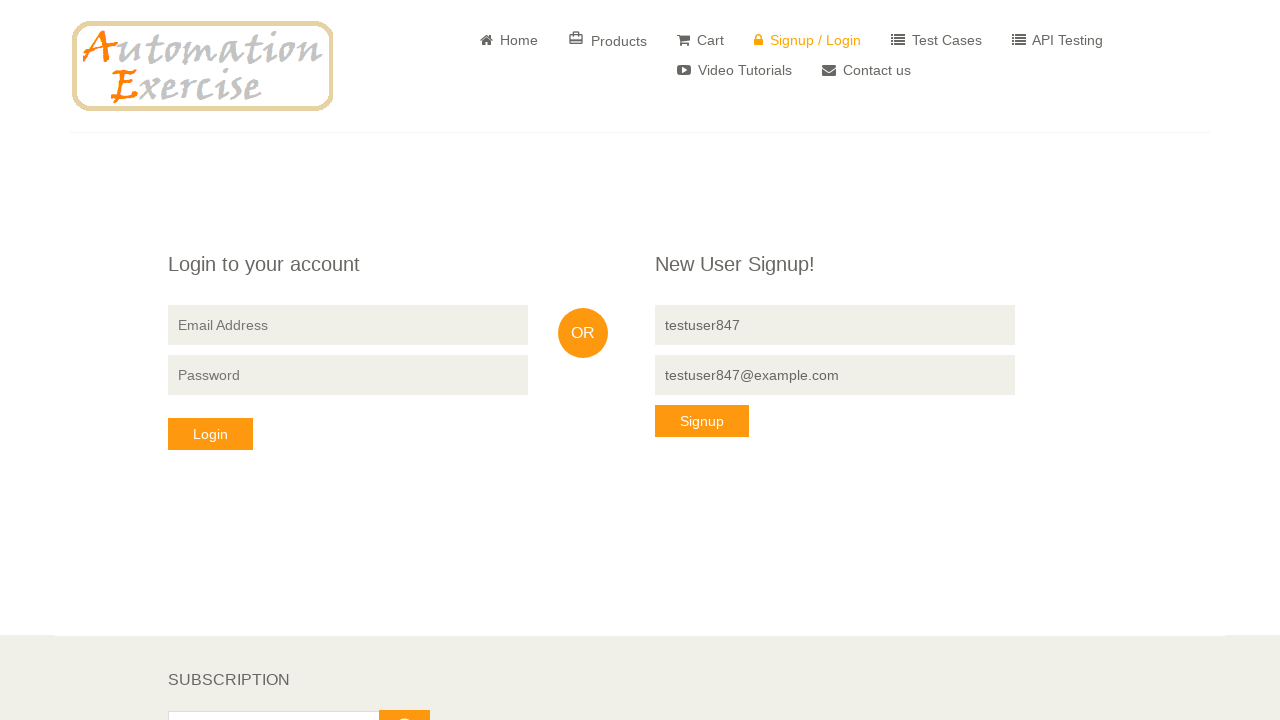